Navigates to the OrangeHRM demo site and retrieves the page title to verify the page loaded correctly.

Starting URL: https://opensource-demo.orangehrmlive.com/

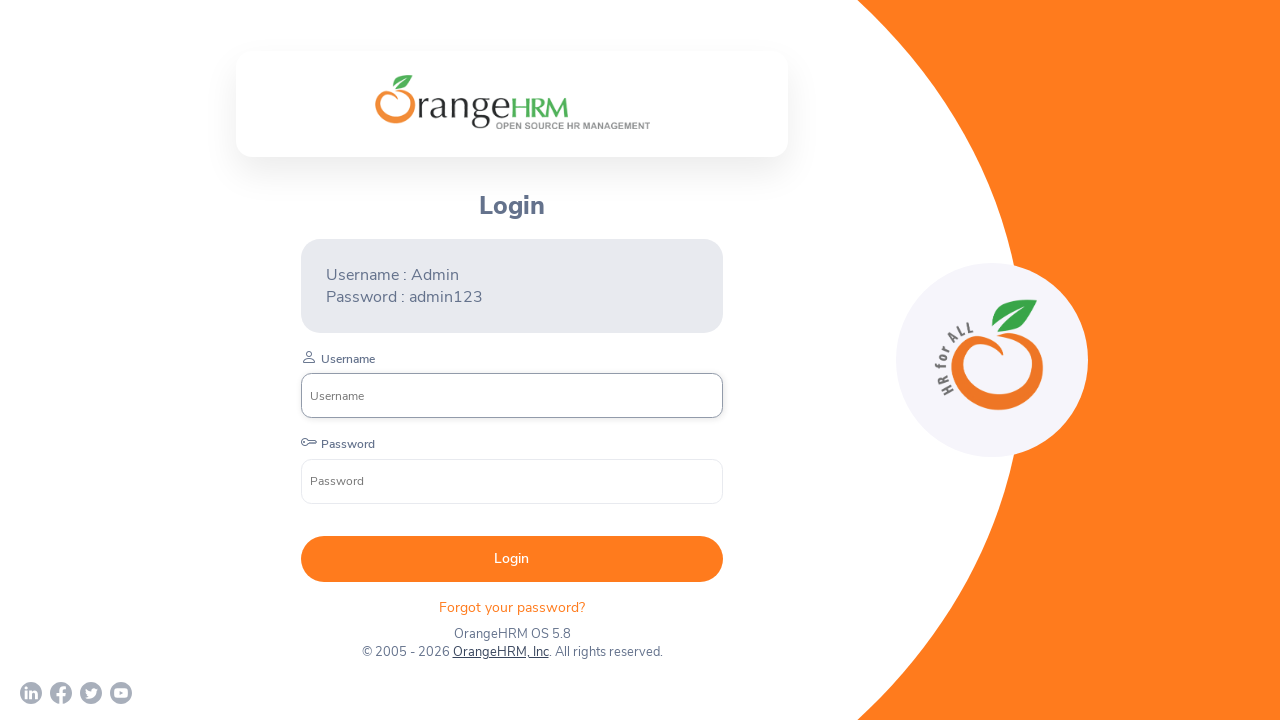

Waited for page to reach domcontentloaded state
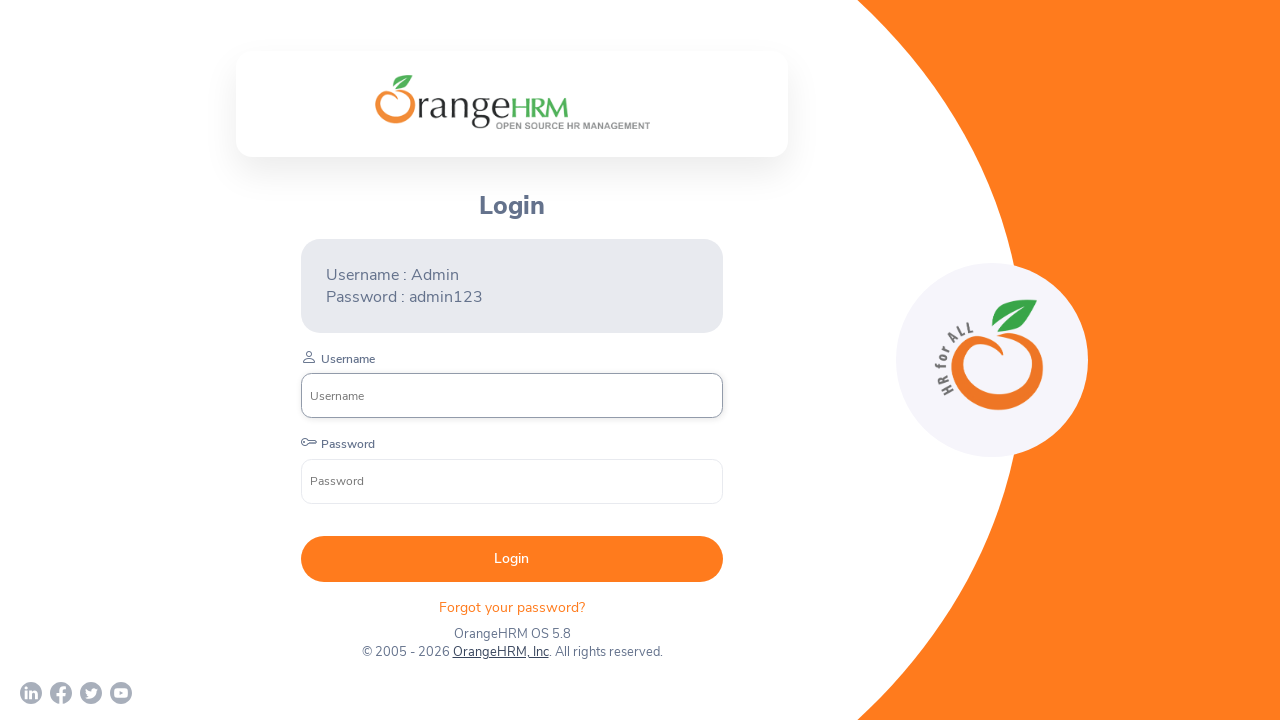

Retrieved page title: 'OrangeHRM'
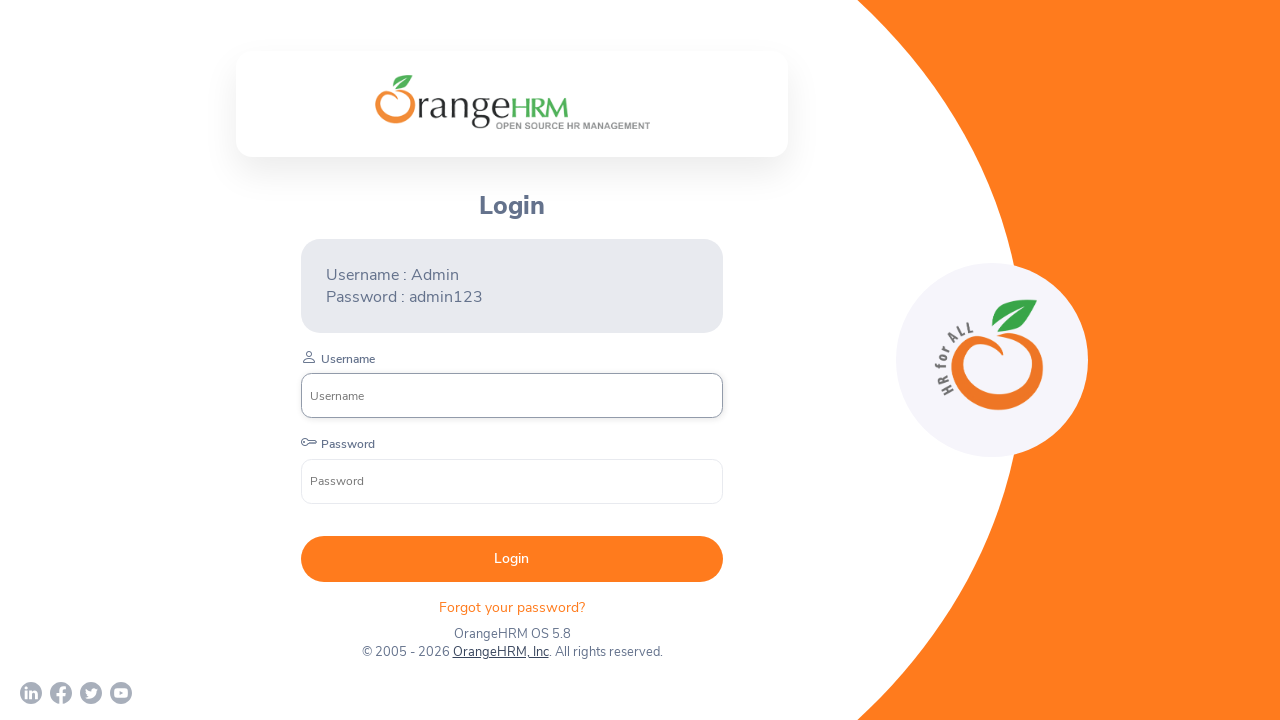

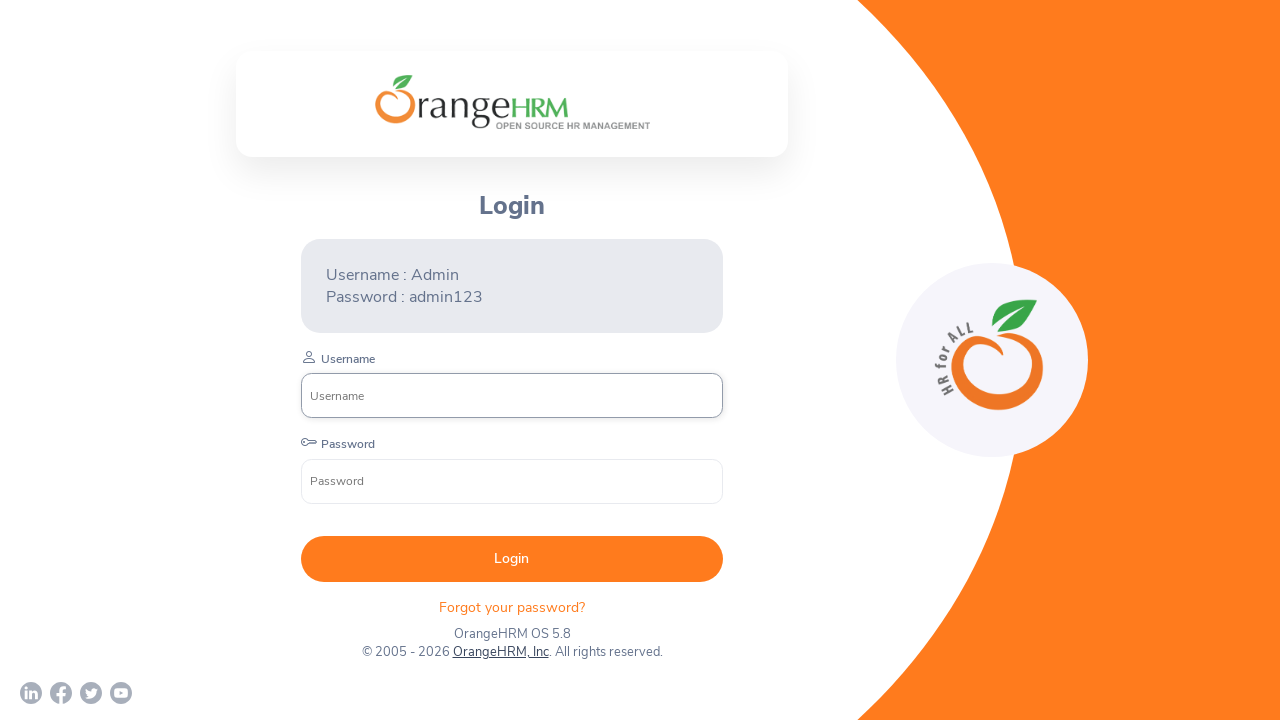